Tests different types of JavaScript alerts (simple, confirm, and prompt) by triggering them and interacting with each alert type

Starting URL: http://demo.automationtesting.in/Alerts.html

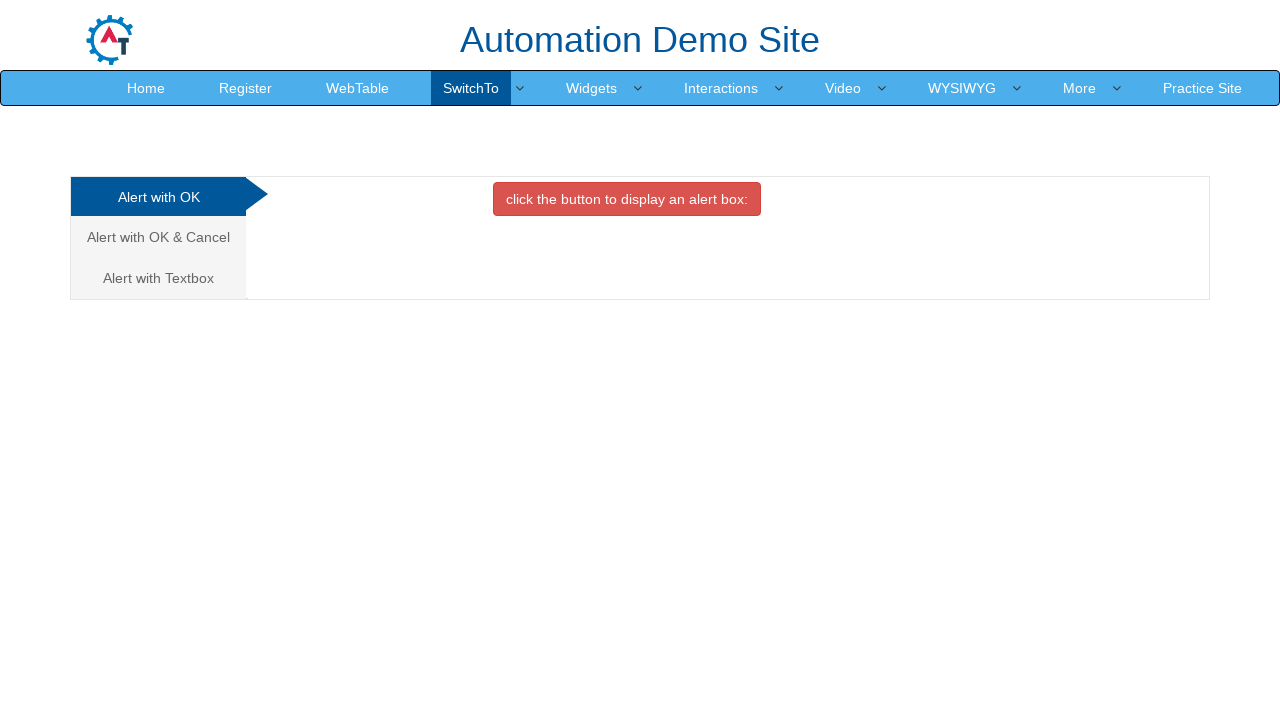

Clicked button to trigger simple alert at (627, 199) on xpath=//button[@onclick='alertbox()']
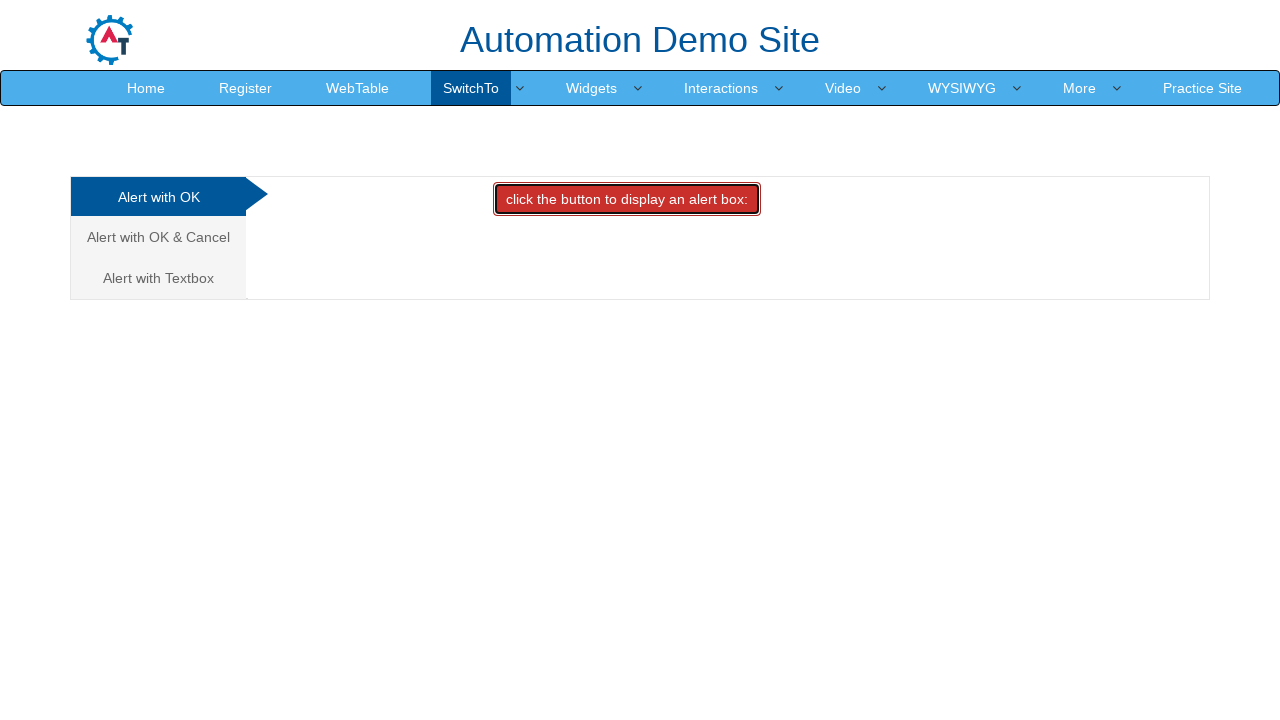

Set up listener and accepted simple alert
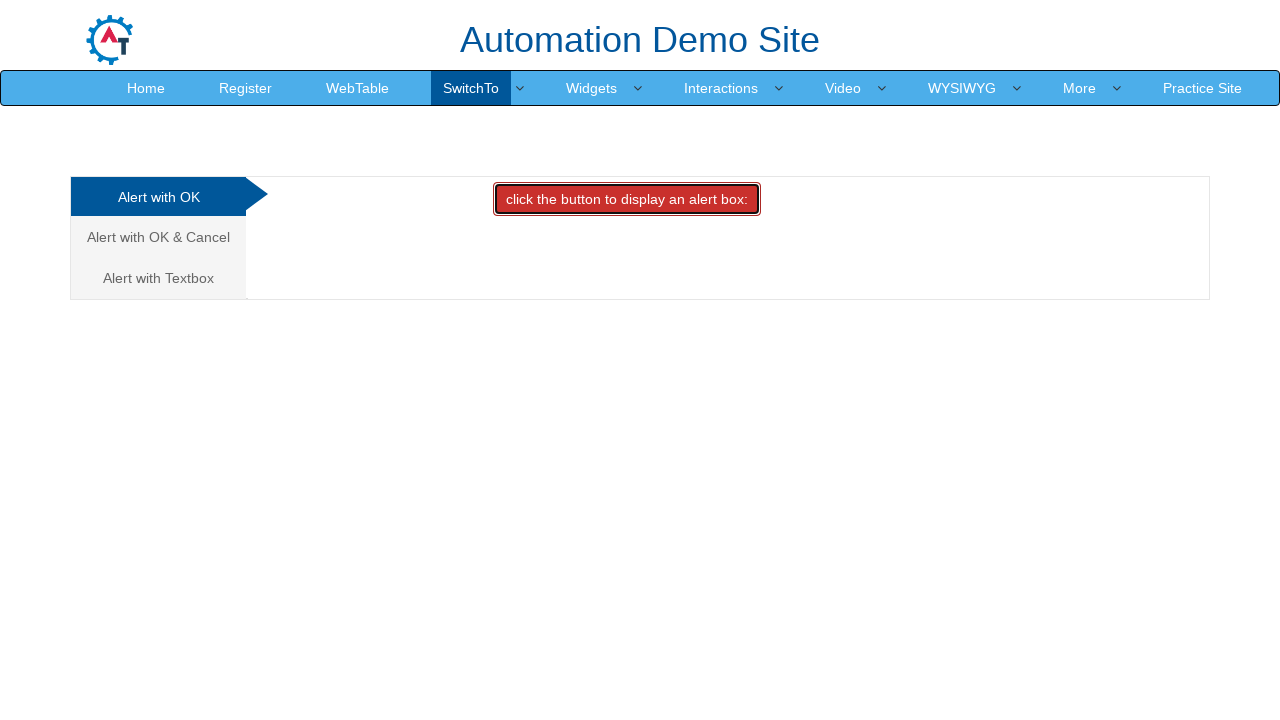

Navigated to confirm alert tab at (158, 237) on (//a[@class='analystic'])[2]
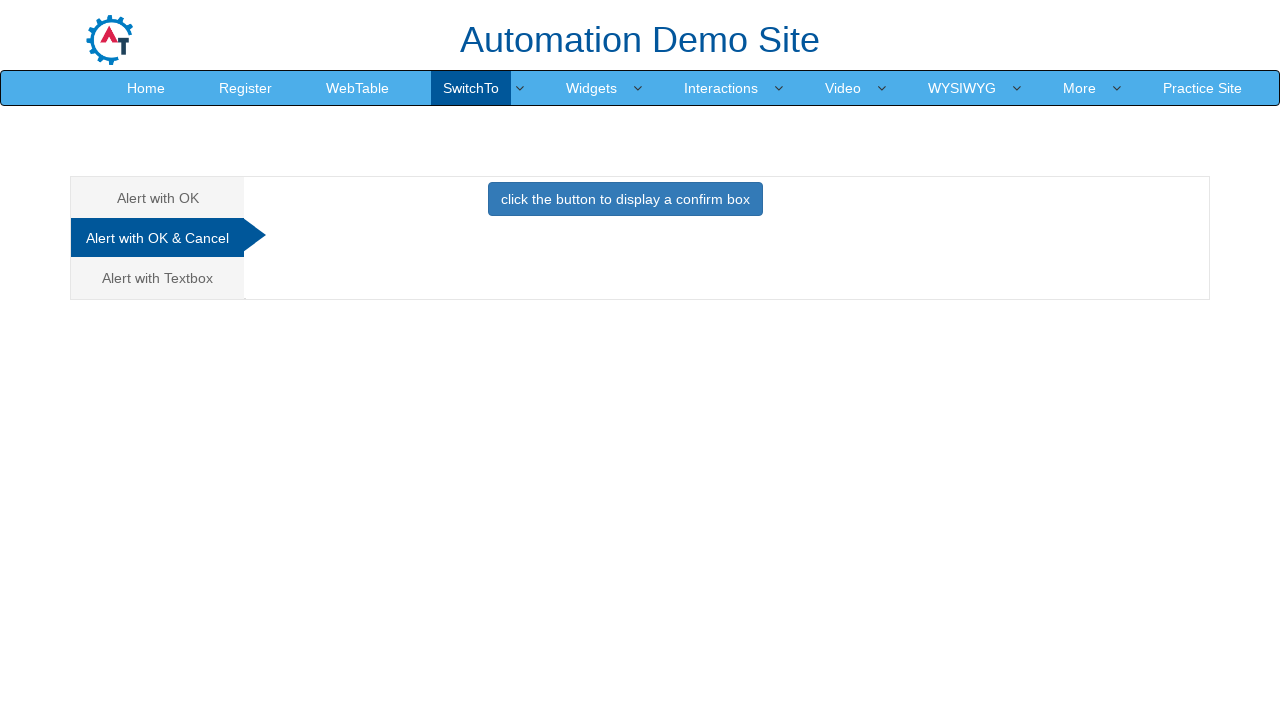

Clicked button to trigger confirm alert at (625, 199) on xpath=//button[@onclick='confirmbox()']
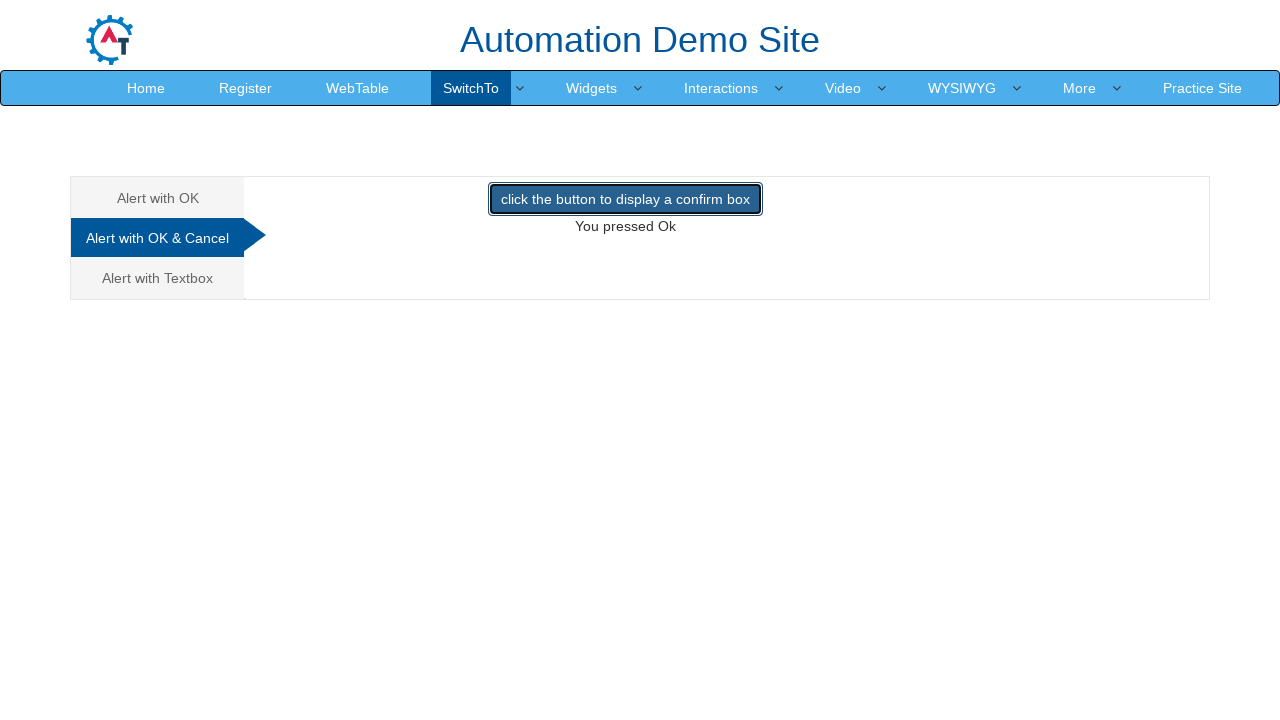

Set up listener and dismissed confirm alert
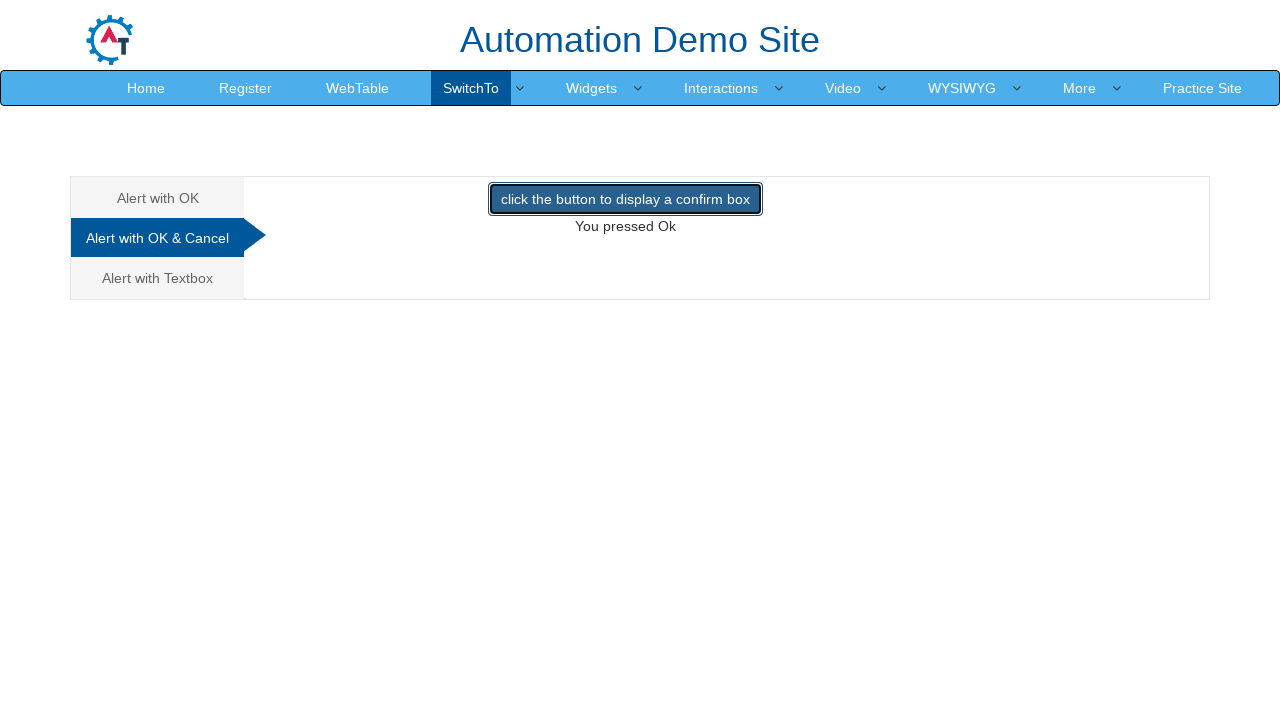

Navigated to prompt alert tab at (158, 278) on (//a[@class='analystic'])[3]
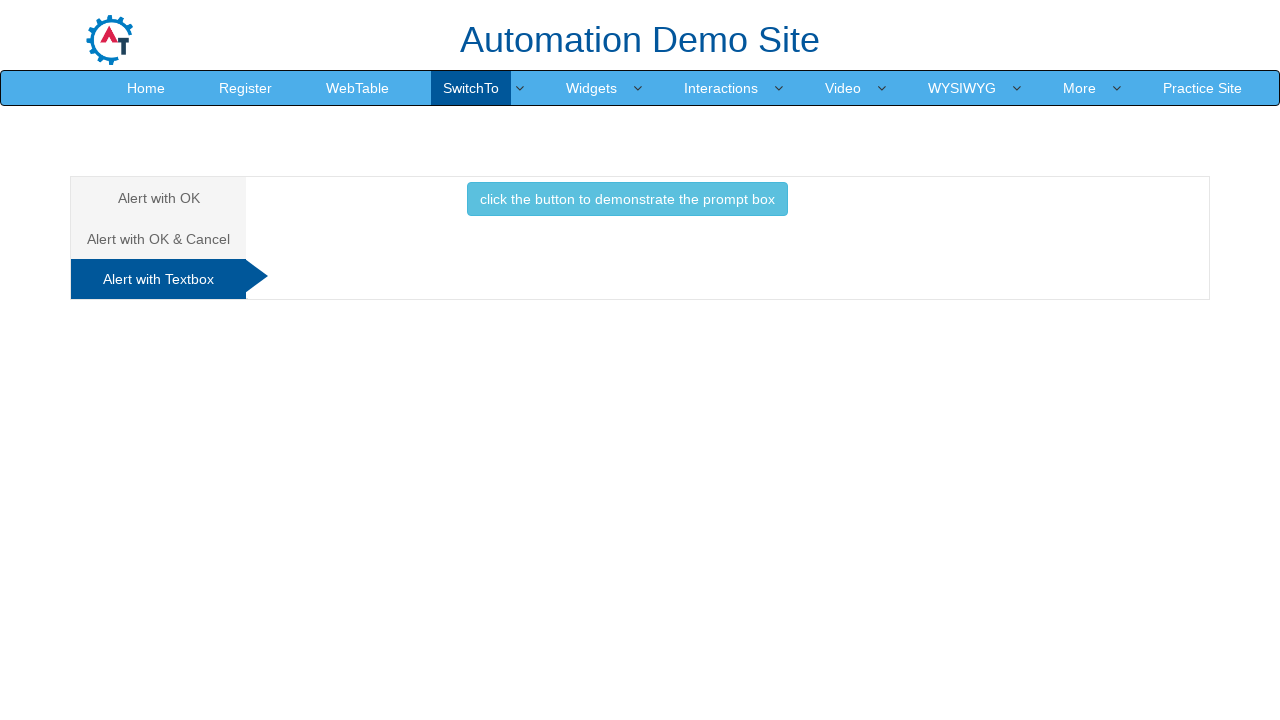

Clicked button to trigger prompt alert at (627, 199) on xpath=//button[@onclick='promptbox()']
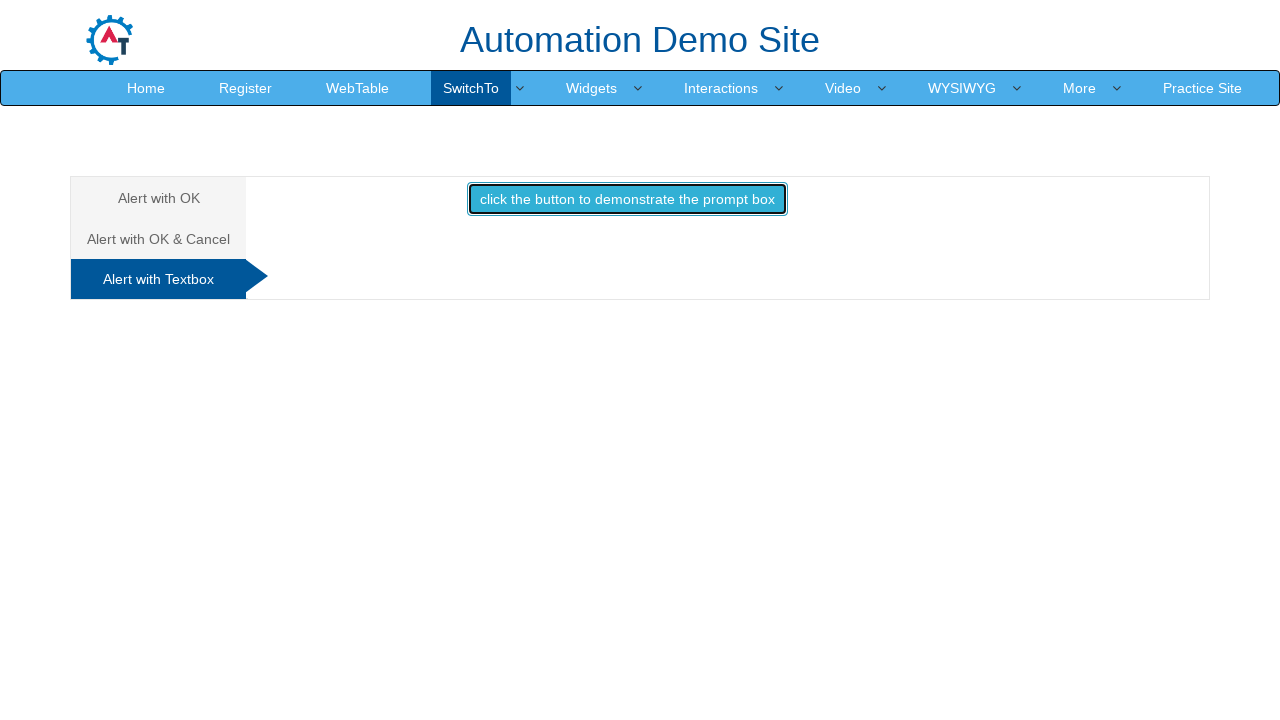

Set up listener and accepted prompt alert with text 'Shanthini'
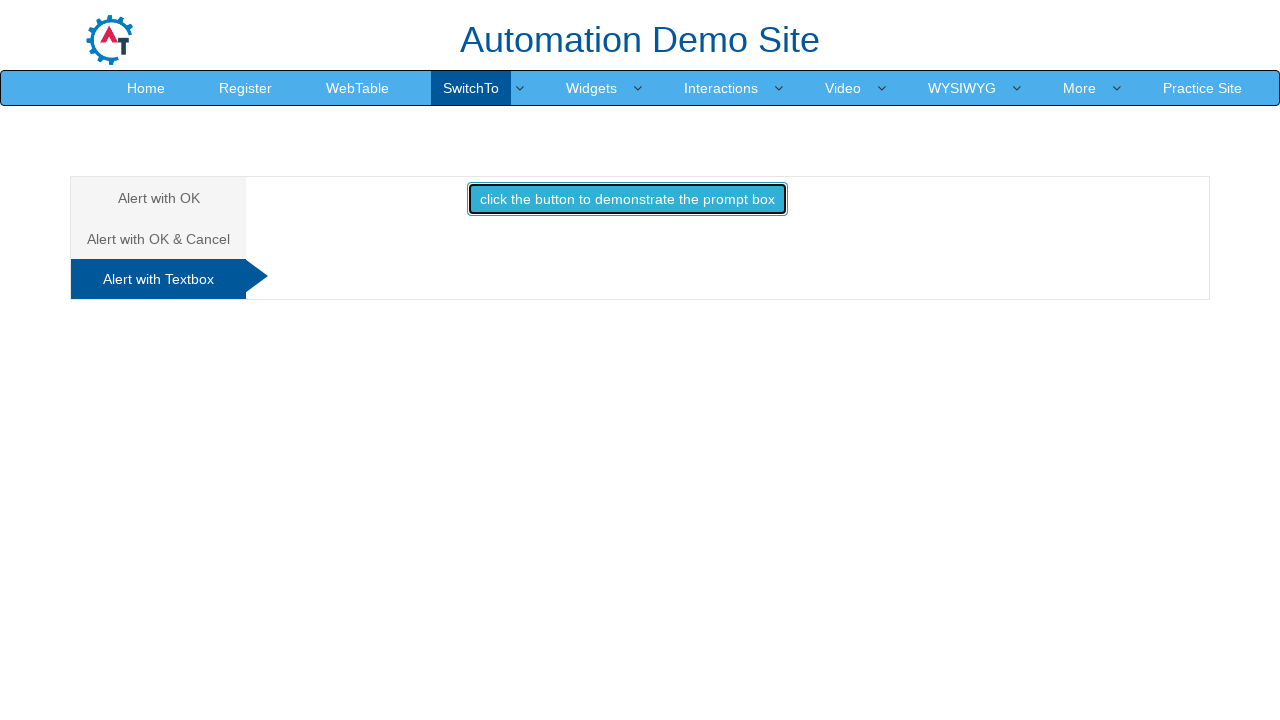

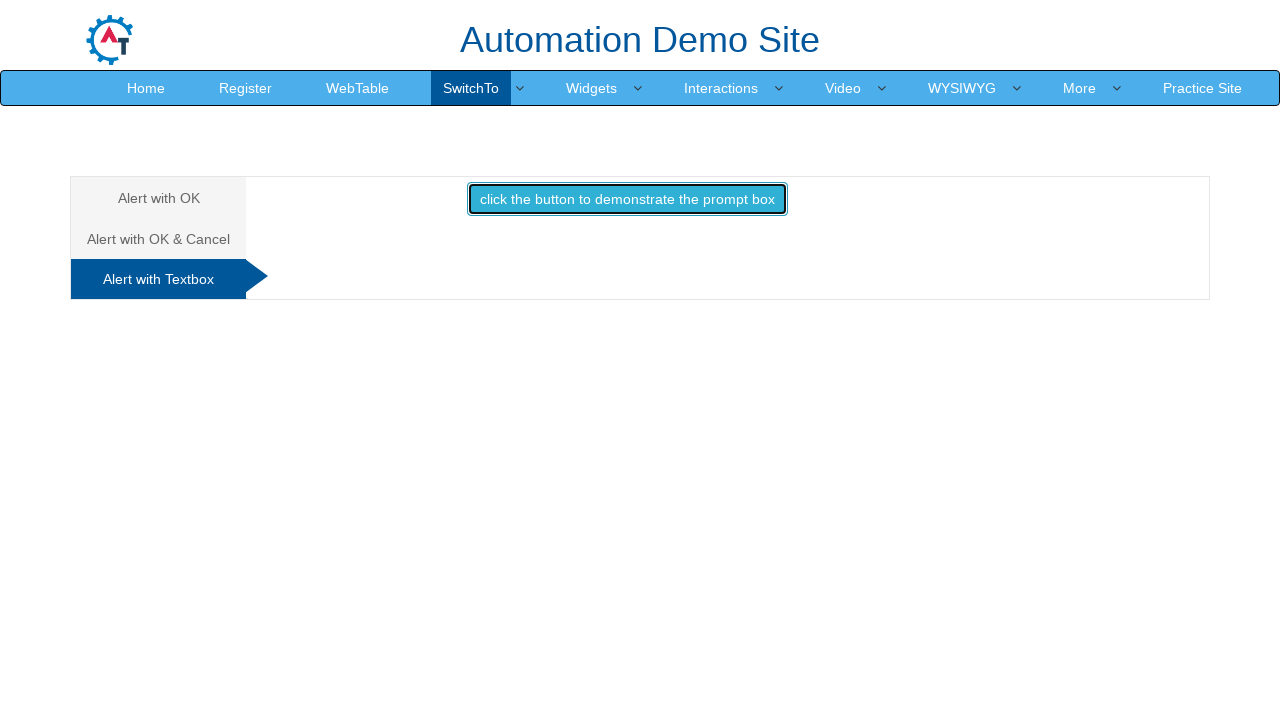